Tests calculator division by zero handling by entering 5 / 0 and verifying the result shows Infinity

Starting URL: https://calculatorhtml.onrender.com/

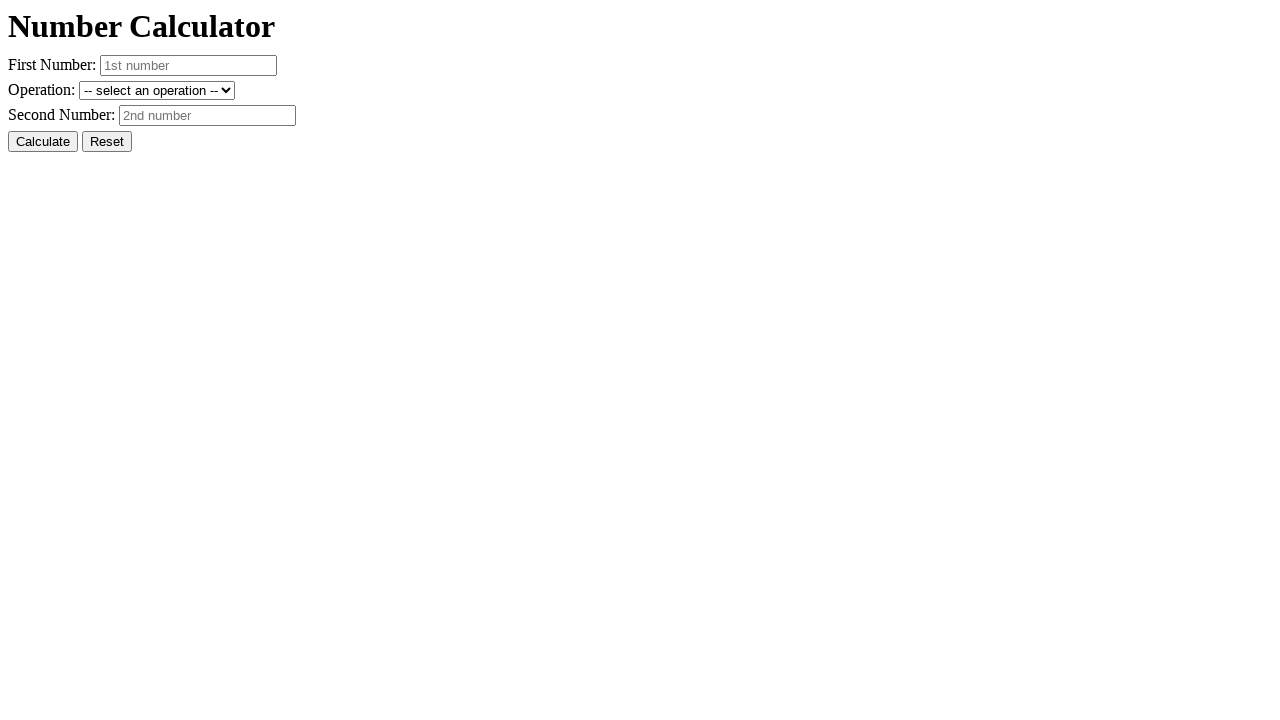

Clicked reset button to clear previous values at (107, 142) on #resetButton
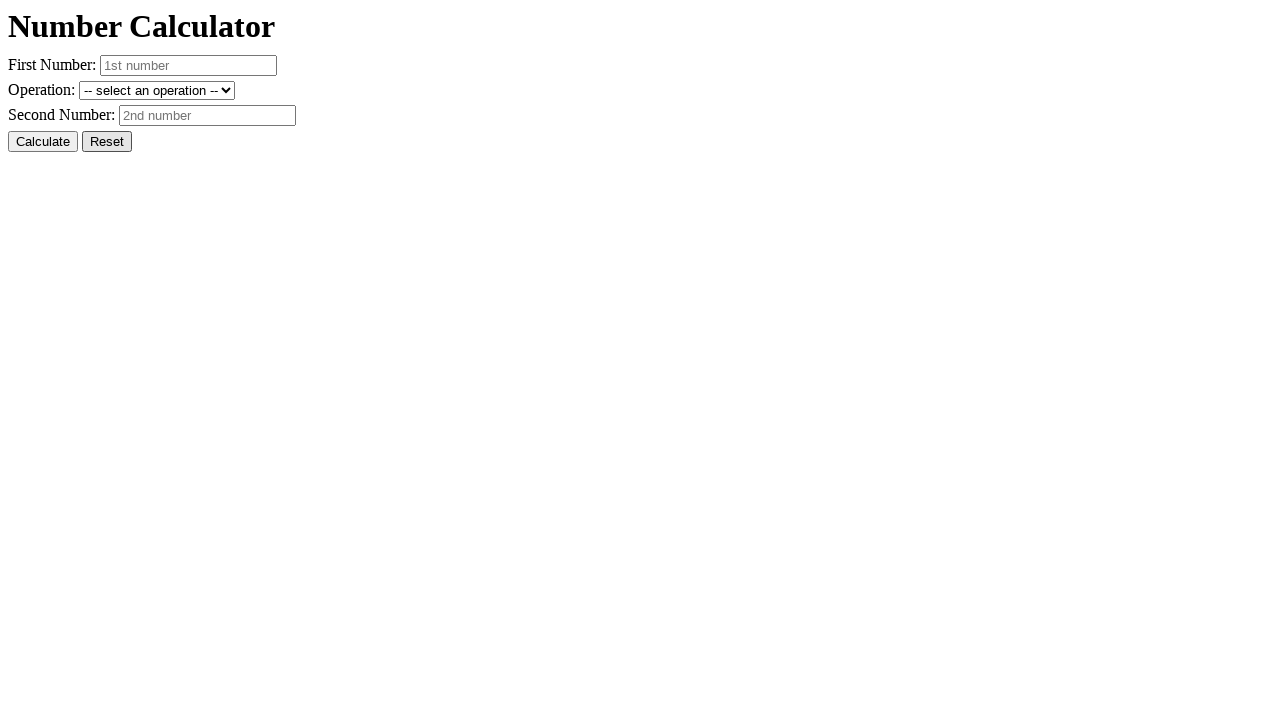

Entered 5 as the first number on #number1
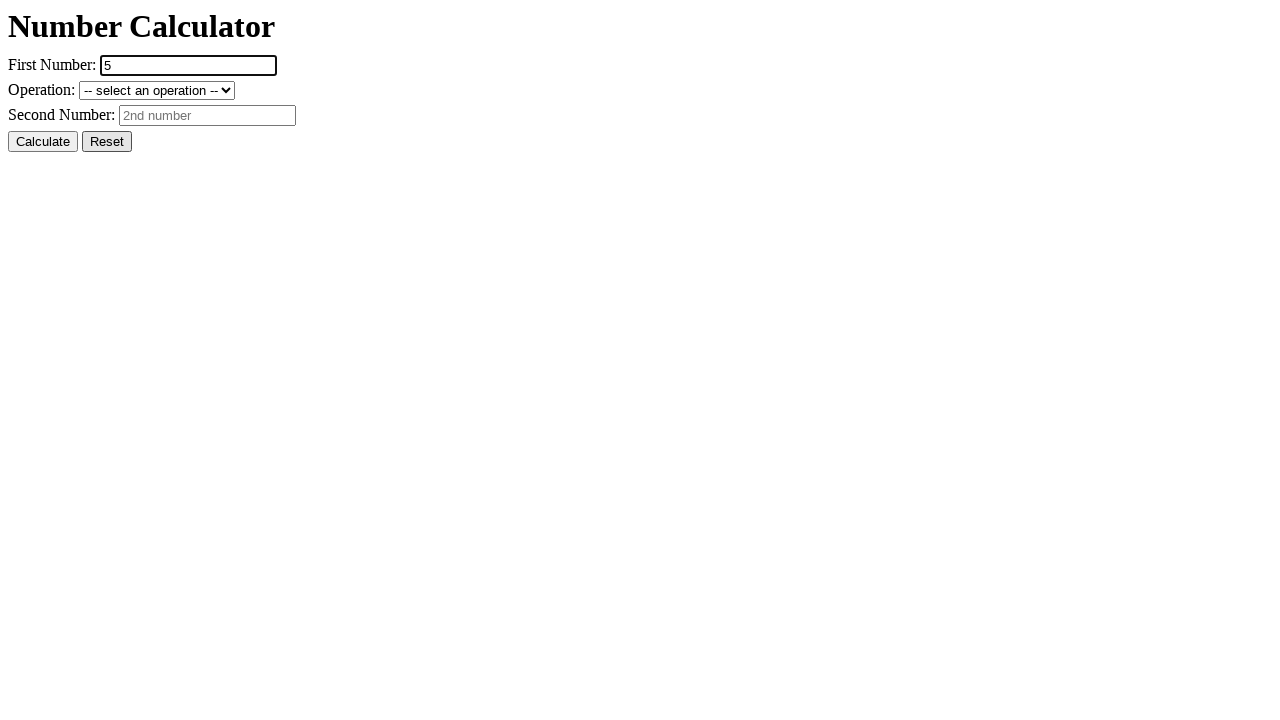

Entered 0 as the second number for division by zero test on #number2
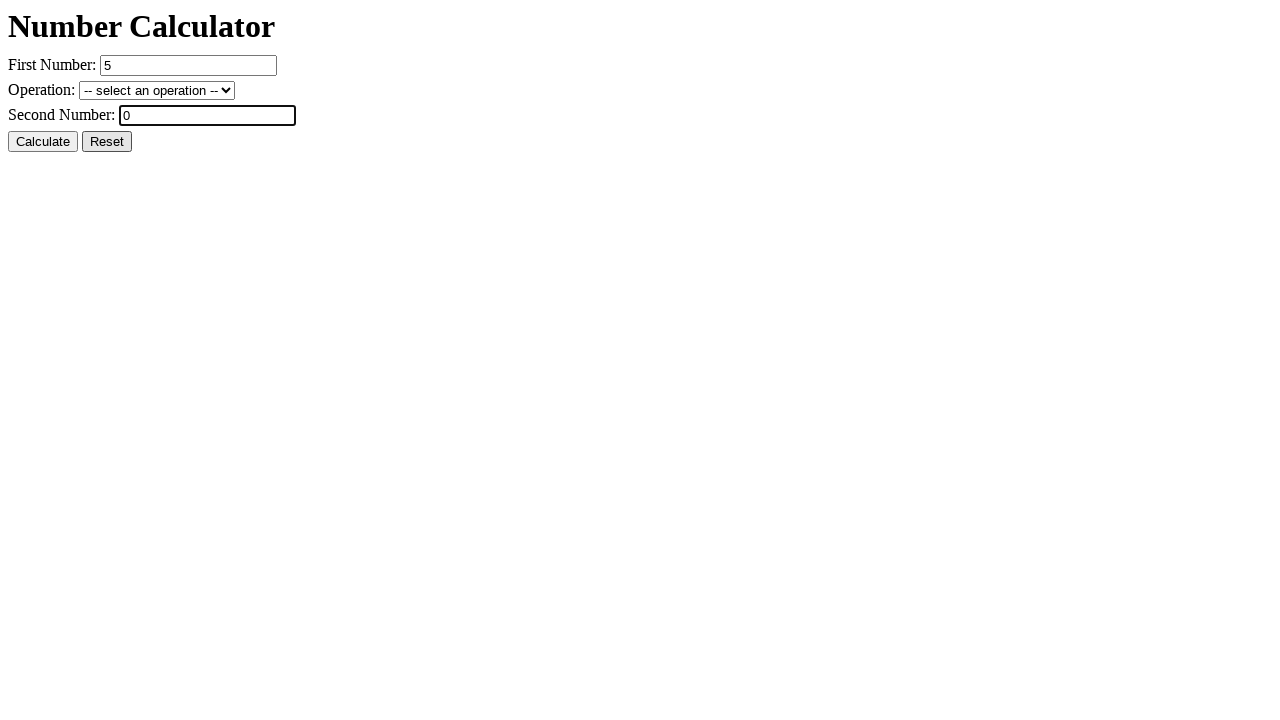

Selected division operation from dropdown on #operation
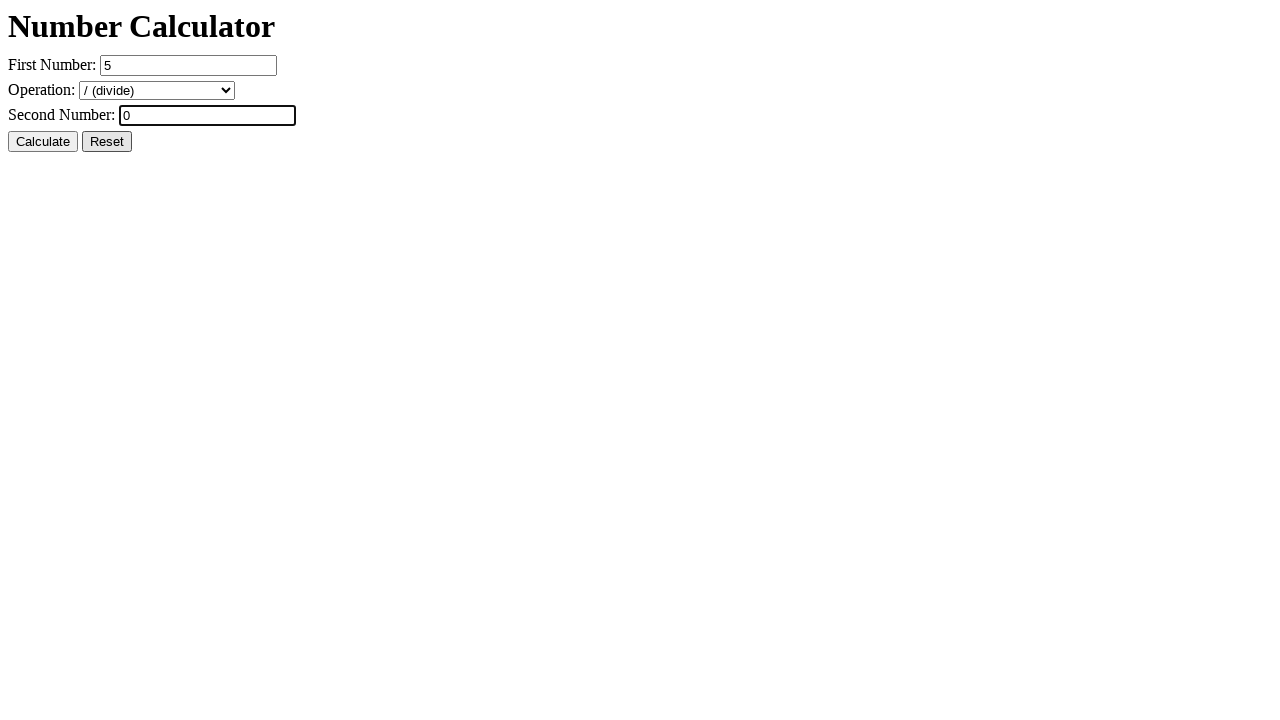

Clicked calculate button to perform 5 / 0 at (43, 142) on #calcButton
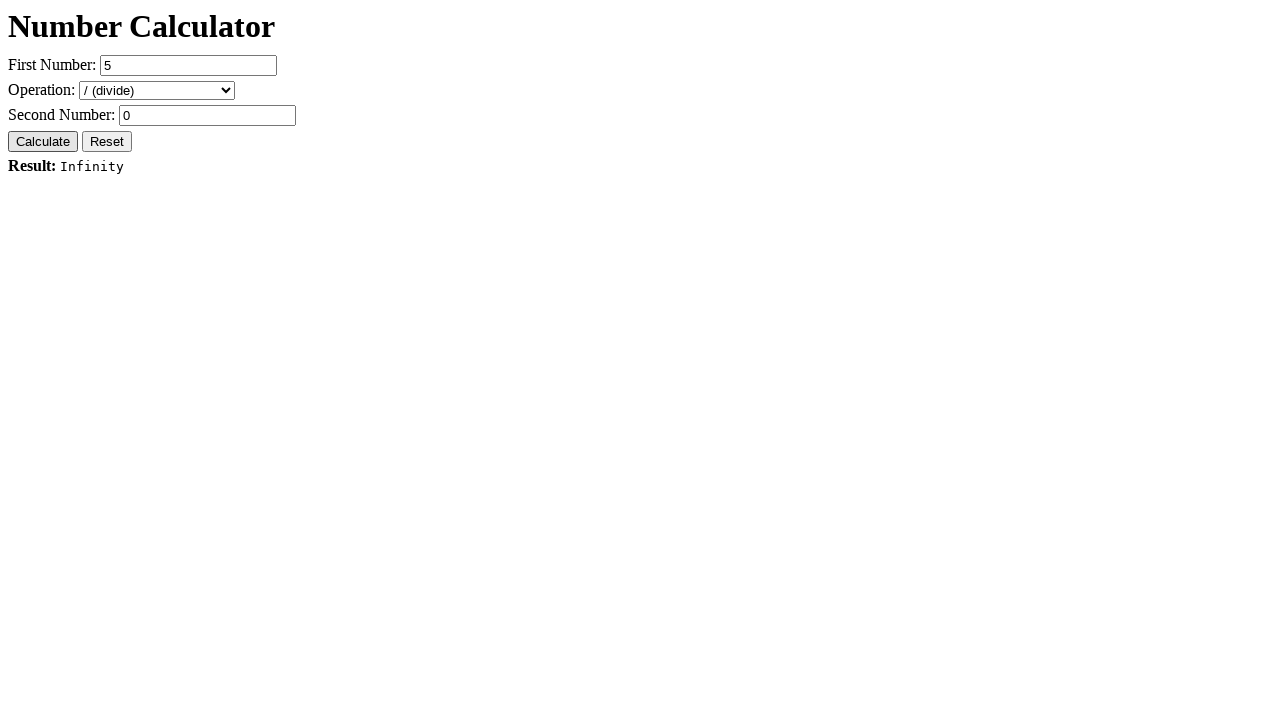

Result element loaded and displays Infinity
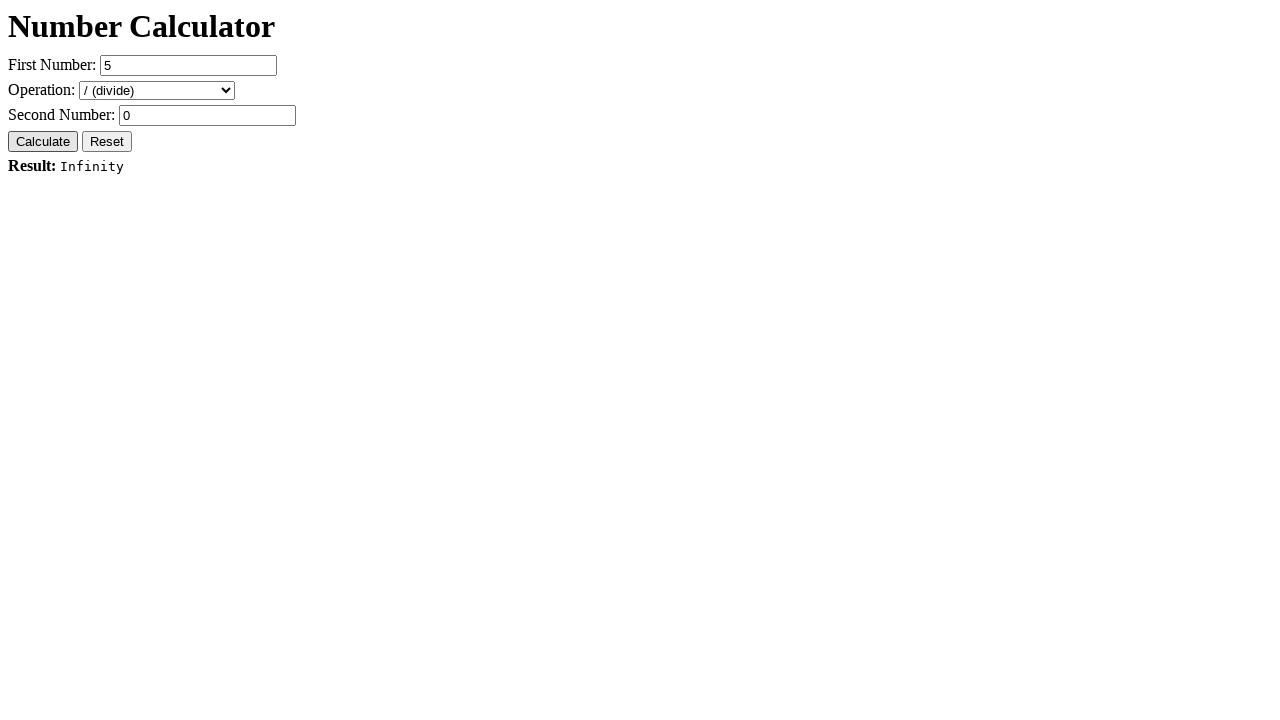

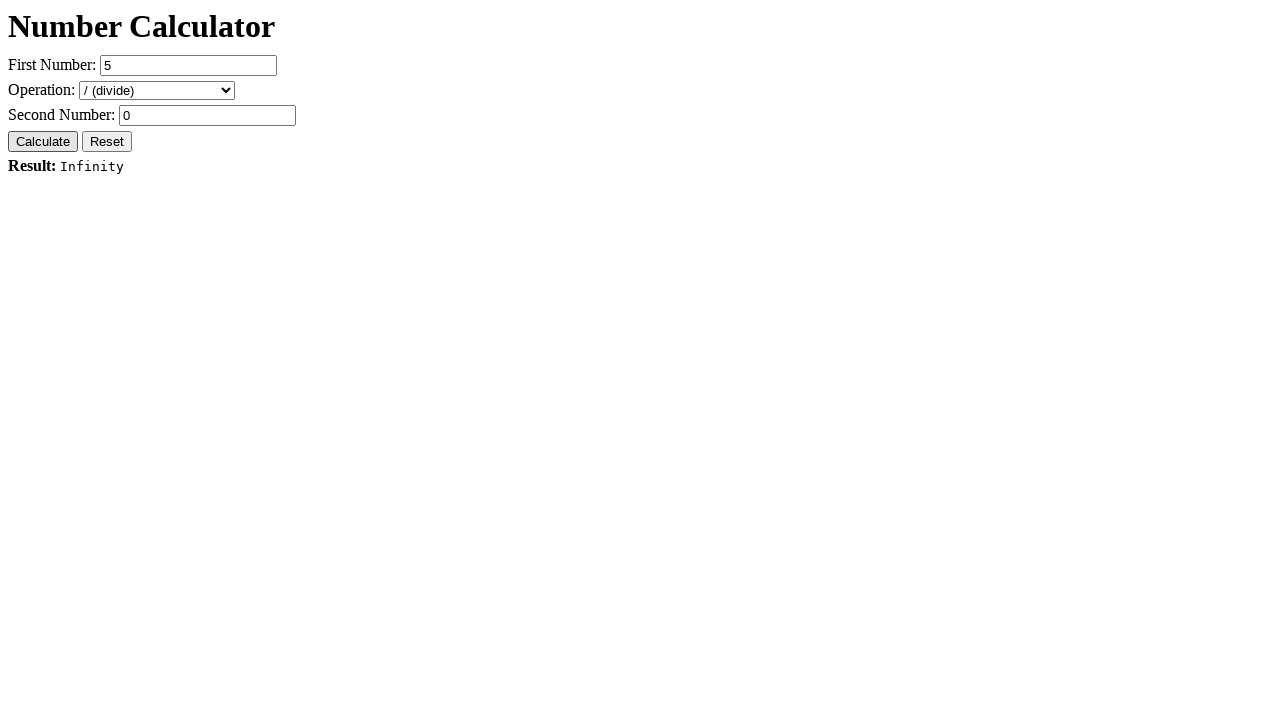